Tests iframe handling by switching between single and multiple nested frames and filling text inputs within them

Starting URL: http://demo.automationtesting.in/Frames.html

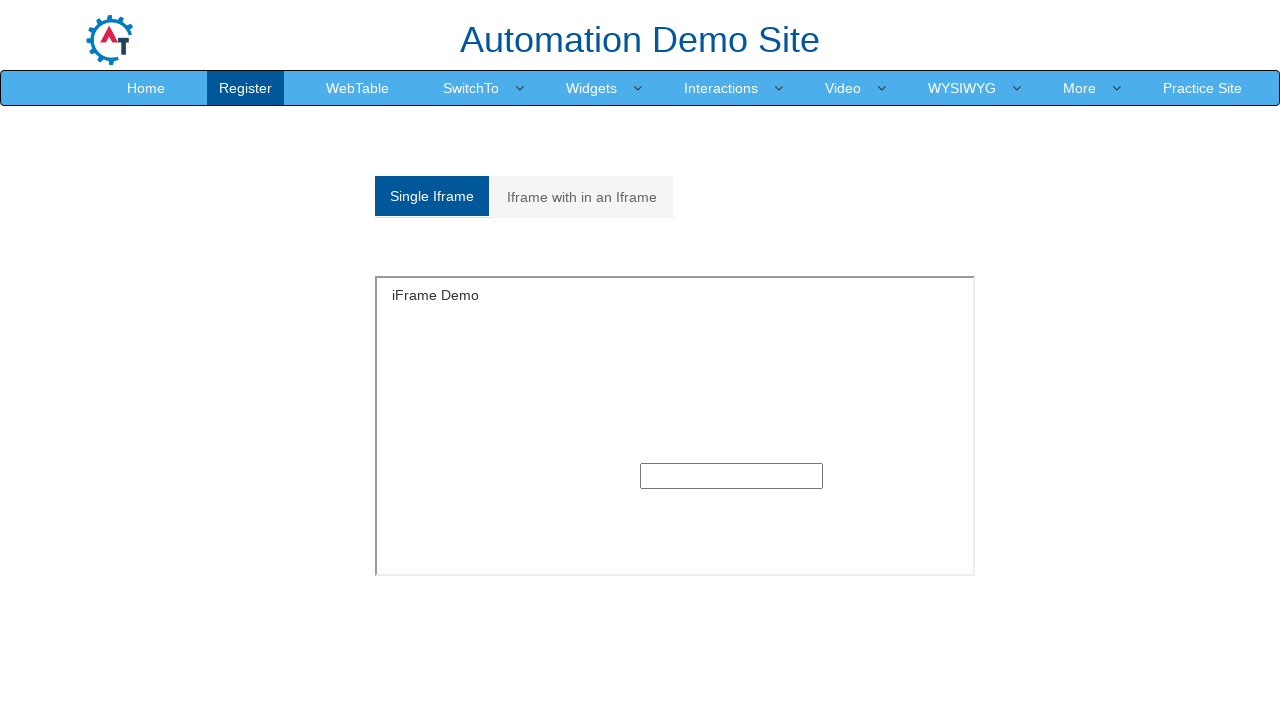

Hovered over SwitchTo menu at (471, 88) on xpath=//a[text()='SwitchTo']
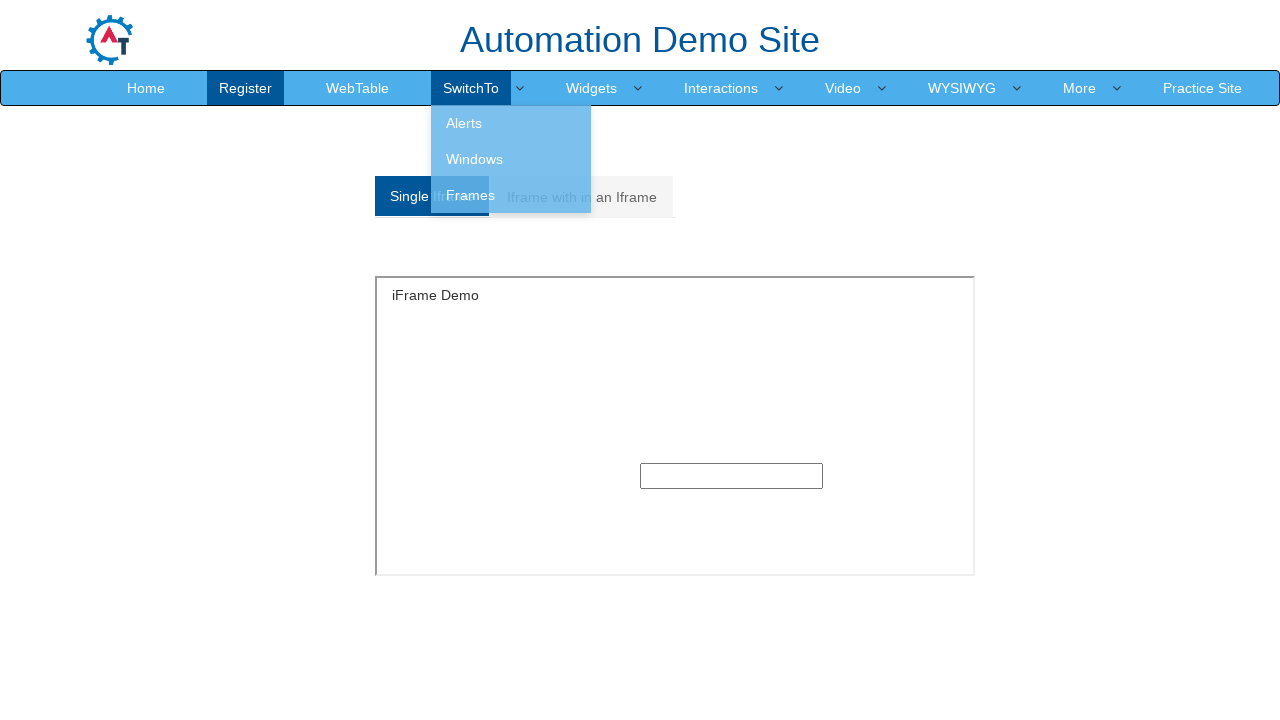

Clicked on Frames option at (511, 195) on xpath=//a[text()='Frames']
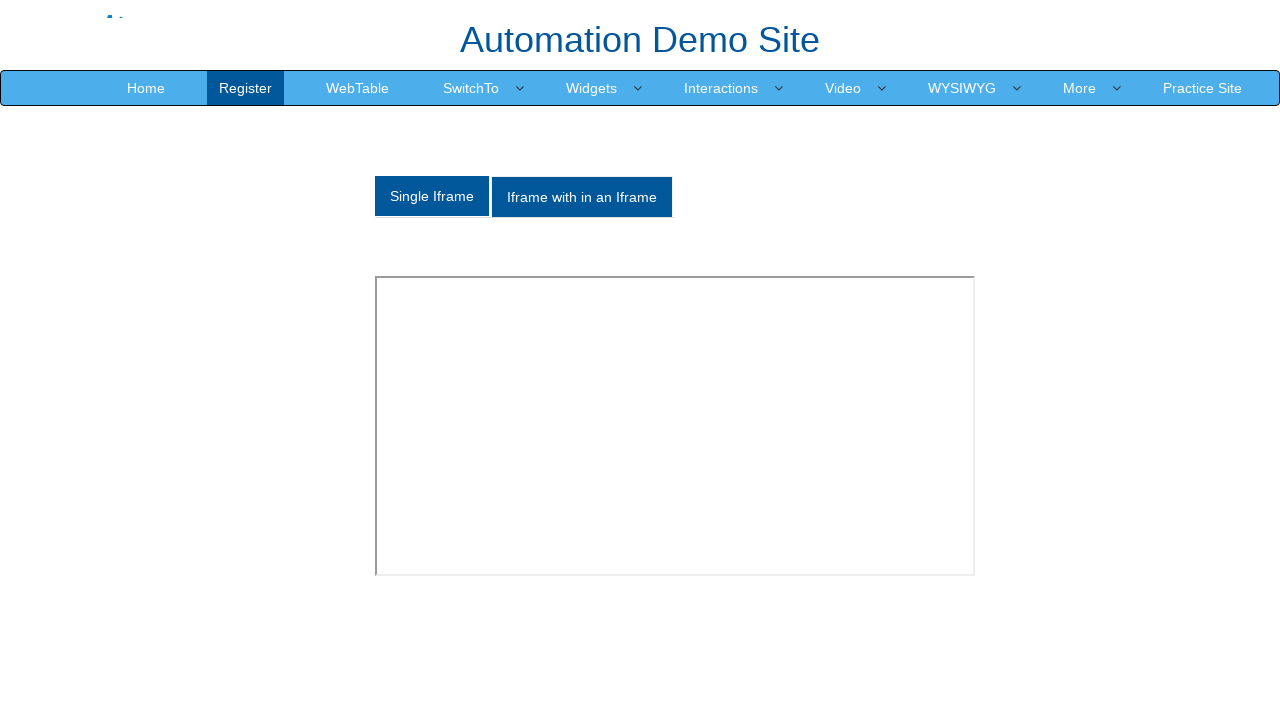

Switched to single iframe and filled text input with 'Foame' on iframe[id='singleframe'] >> internal:control=enter-frame >> div>input[type='text
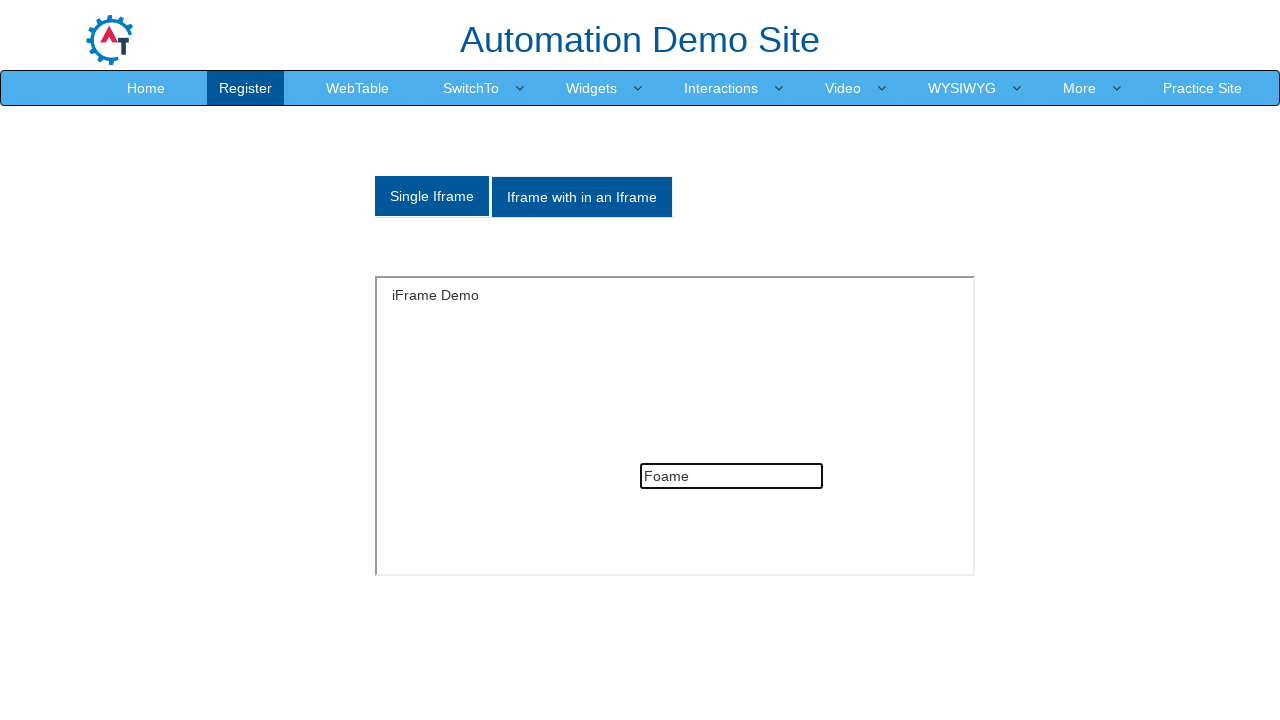

Clicked on Multiple Frames tab at (582, 197) on a[href='#Multiple']
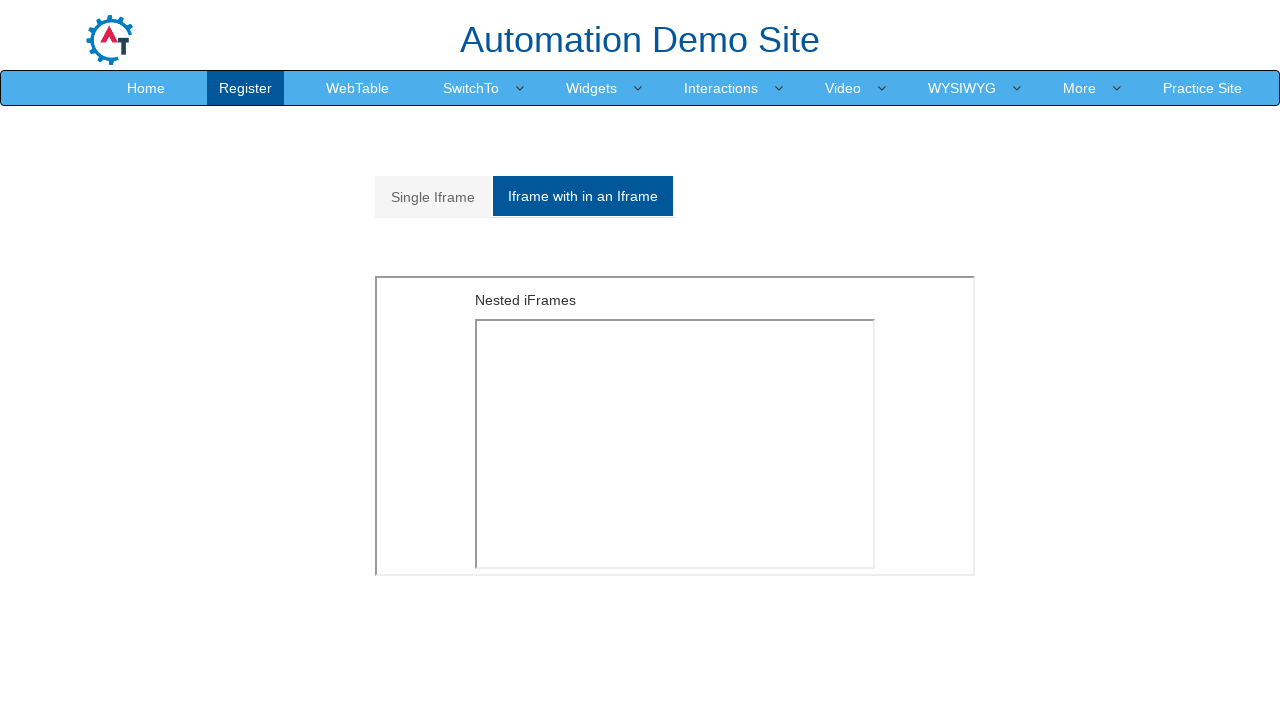

Switched to nested iframes and filled text input with 'Foame iar' on iframe[src='MultipleFrames.html'] >> internal:control=enter-frame >> iframe[src=
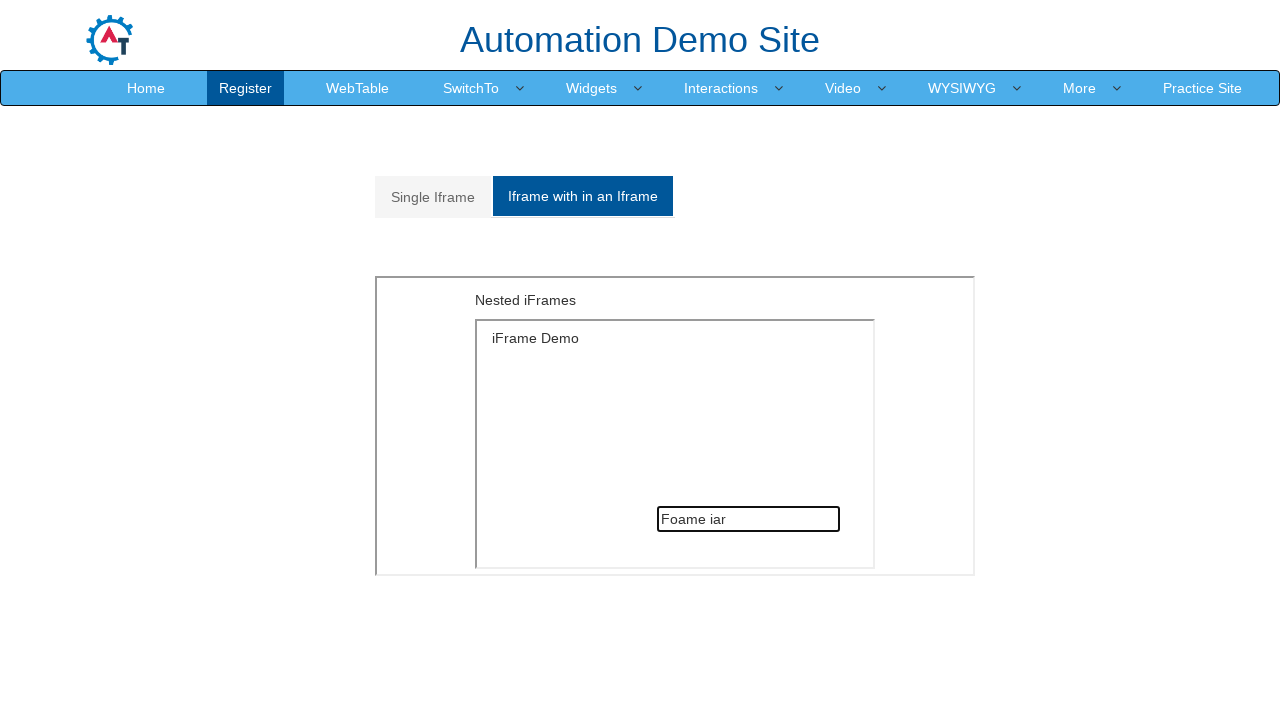

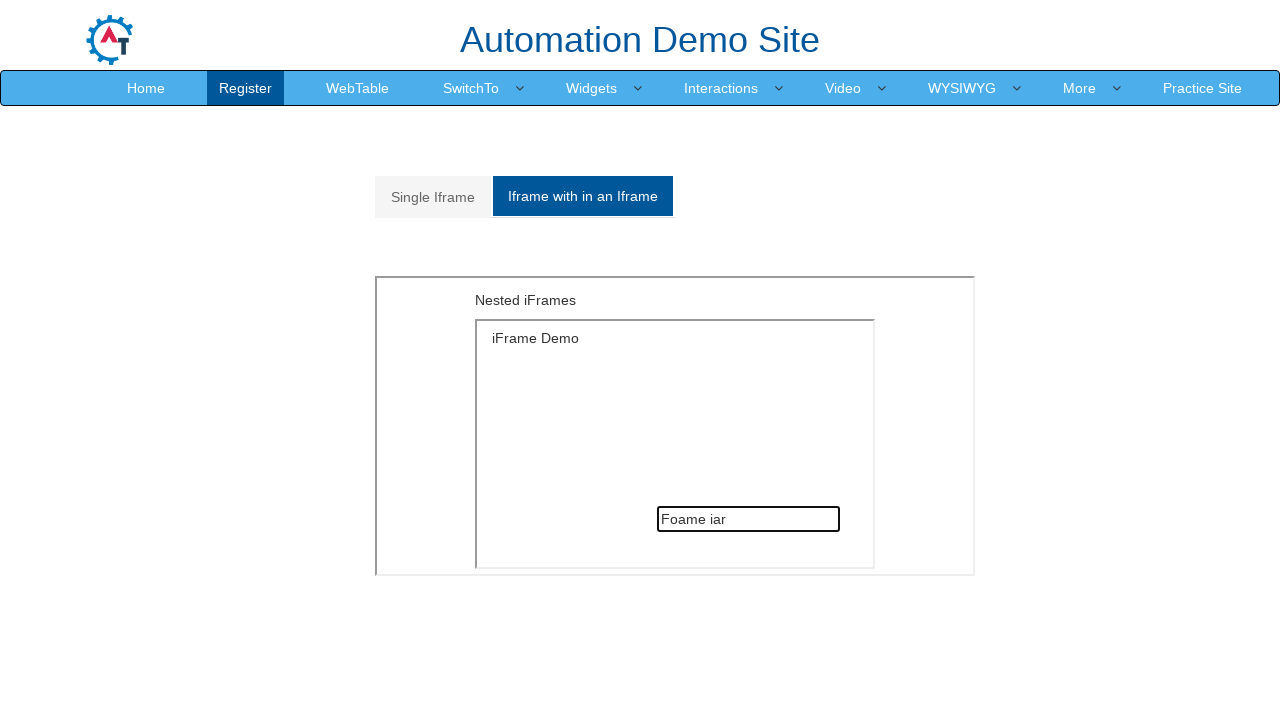